Tests text comparison tool by entering text in two fields and demonstrating keyboard shortcuts for copy-paste operations between textareas

Starting URL: https://gotranscript.com/text-compare

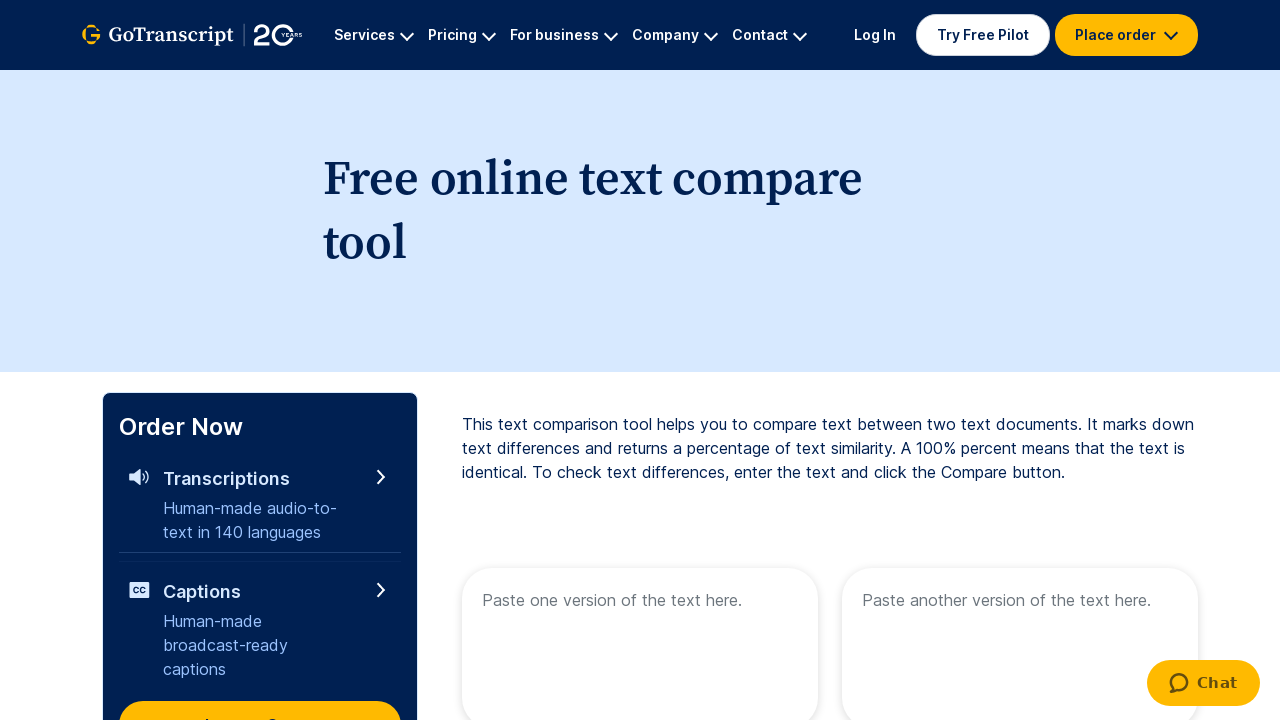

Exense website homepage loaded and network idle
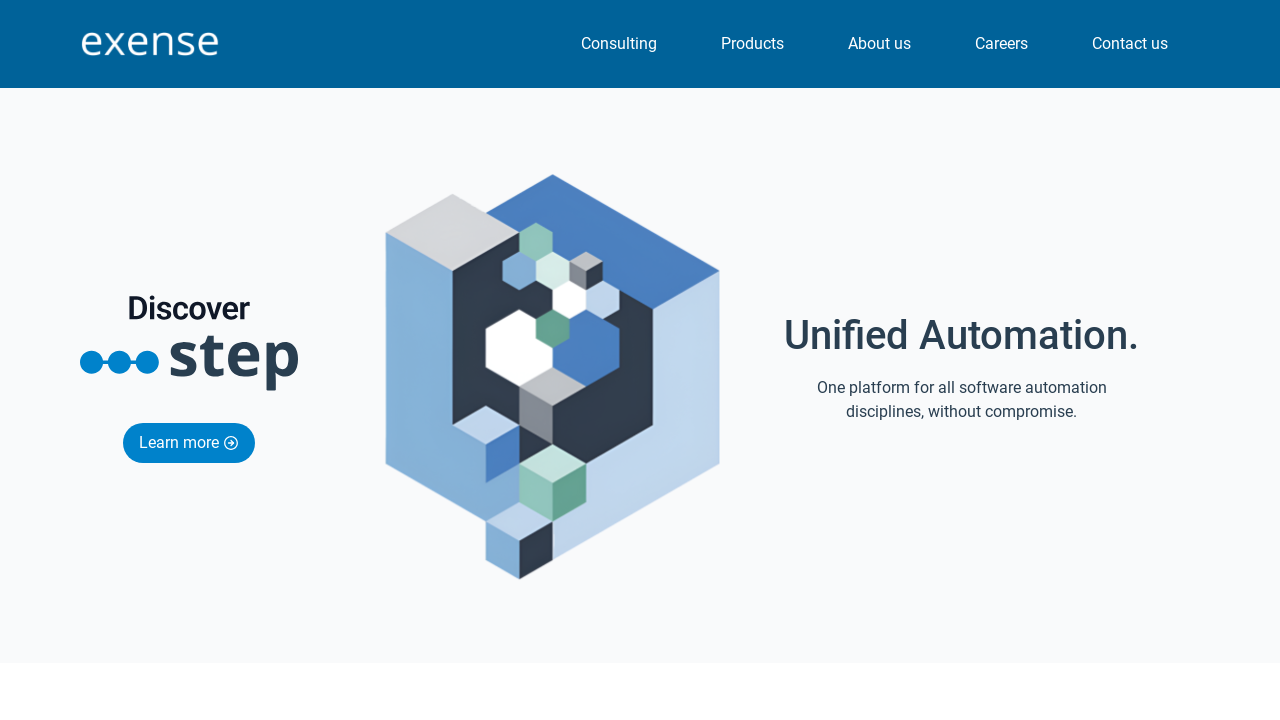

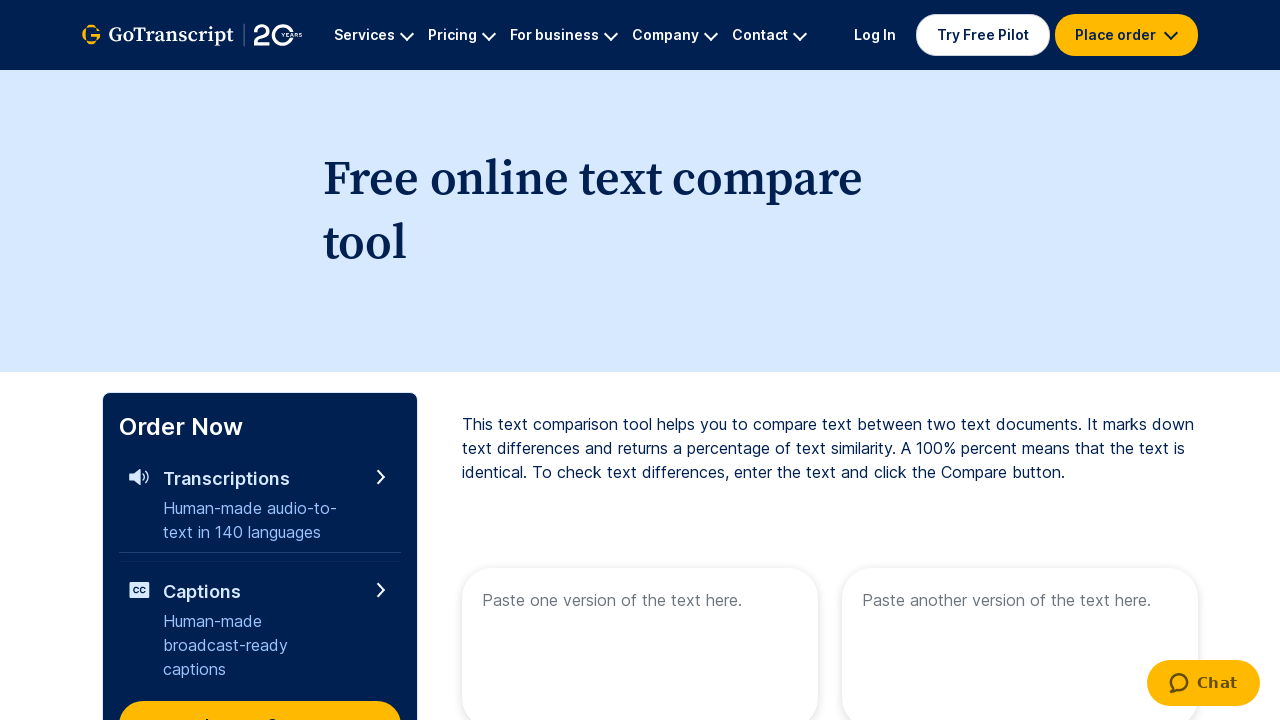